Tests keyboard key press functionality by sending SPACE and TAB keys to a page and verifying the displayed result text shows the correct key was pressed.

Starting URL: http://the-internet.herokuapp.com/key_presses

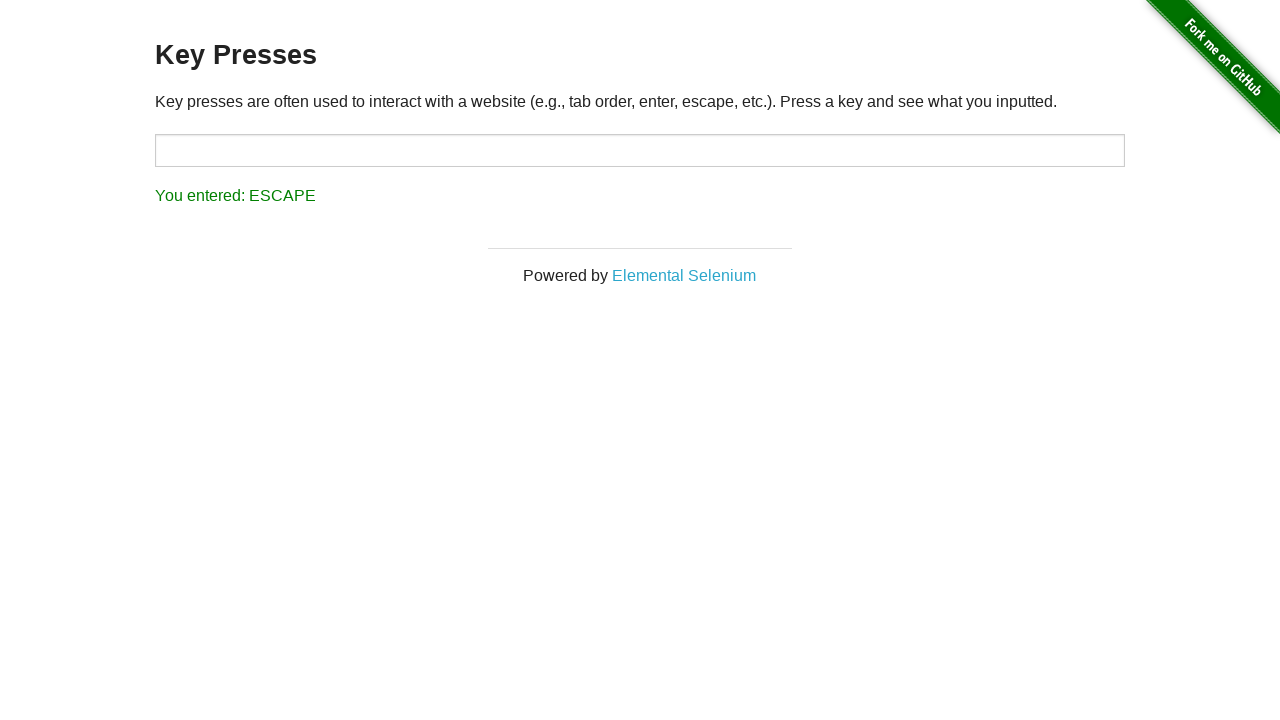

Pressed SPACE key on example element on .example
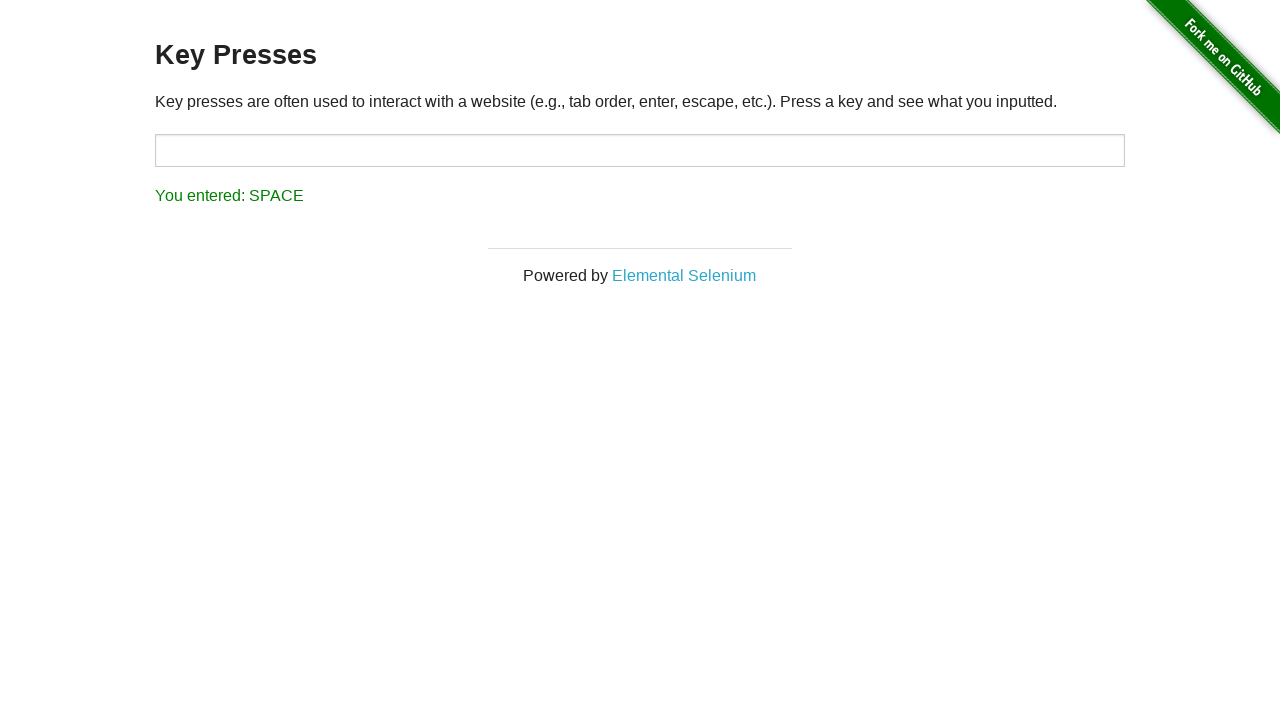

Retrieved result text after SPACE key press
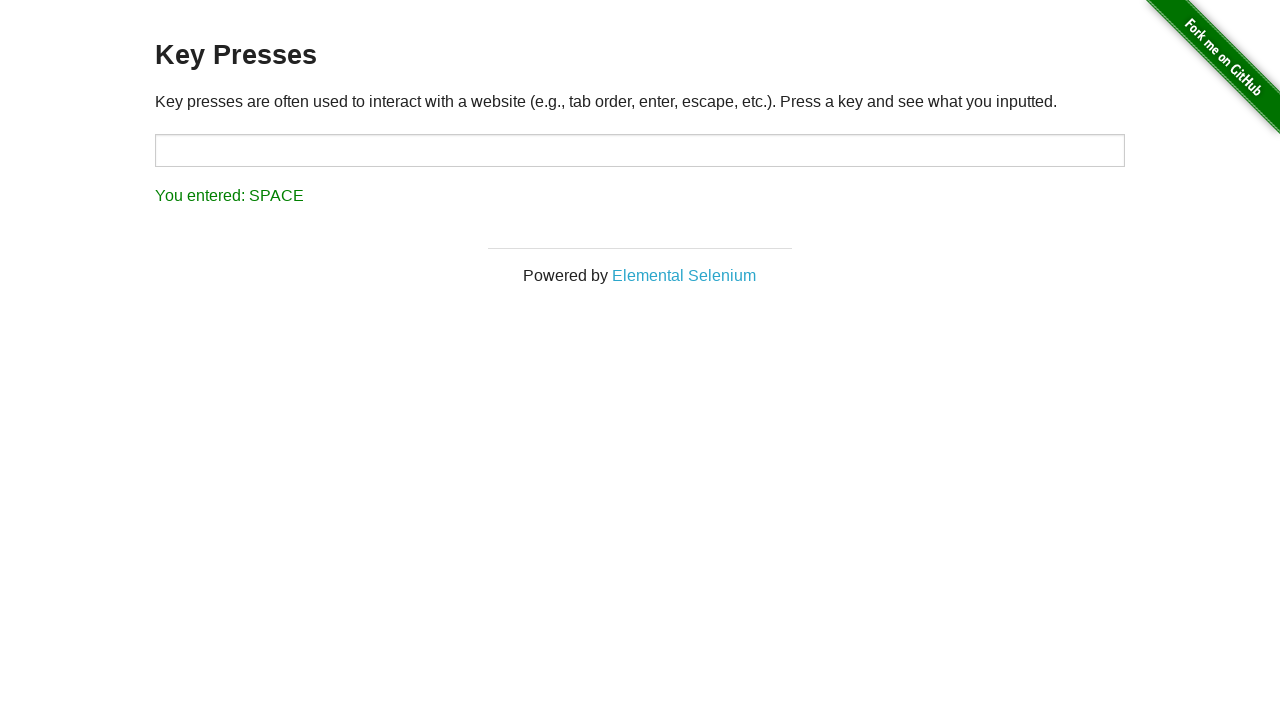

Verified SPACE key was registered correctly - assertion passed
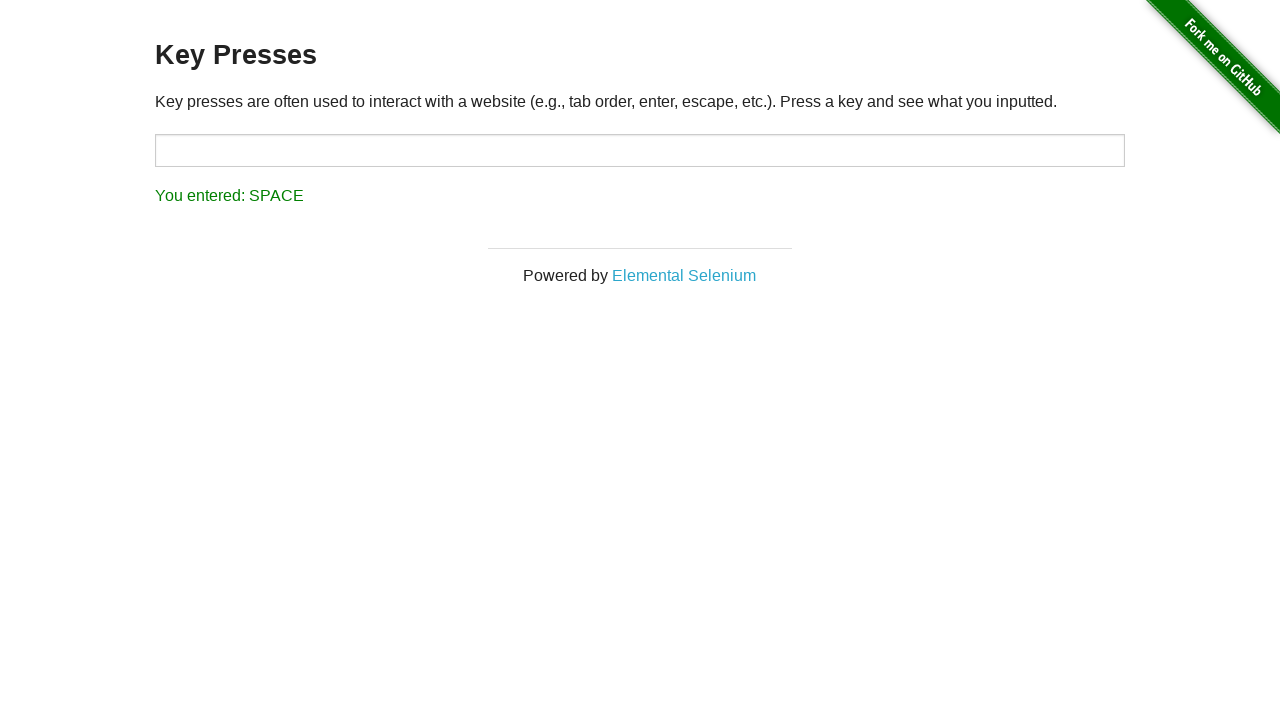

Pressed TAB key
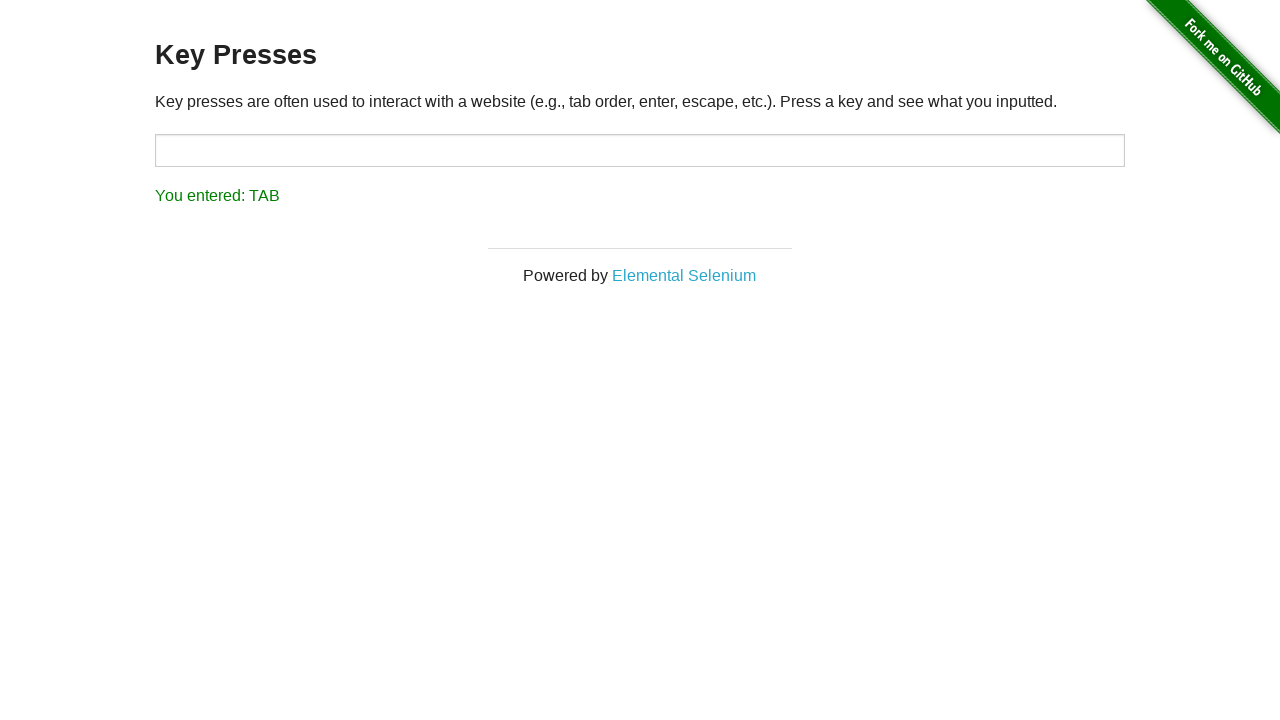

Retrieved result text after TAB key press
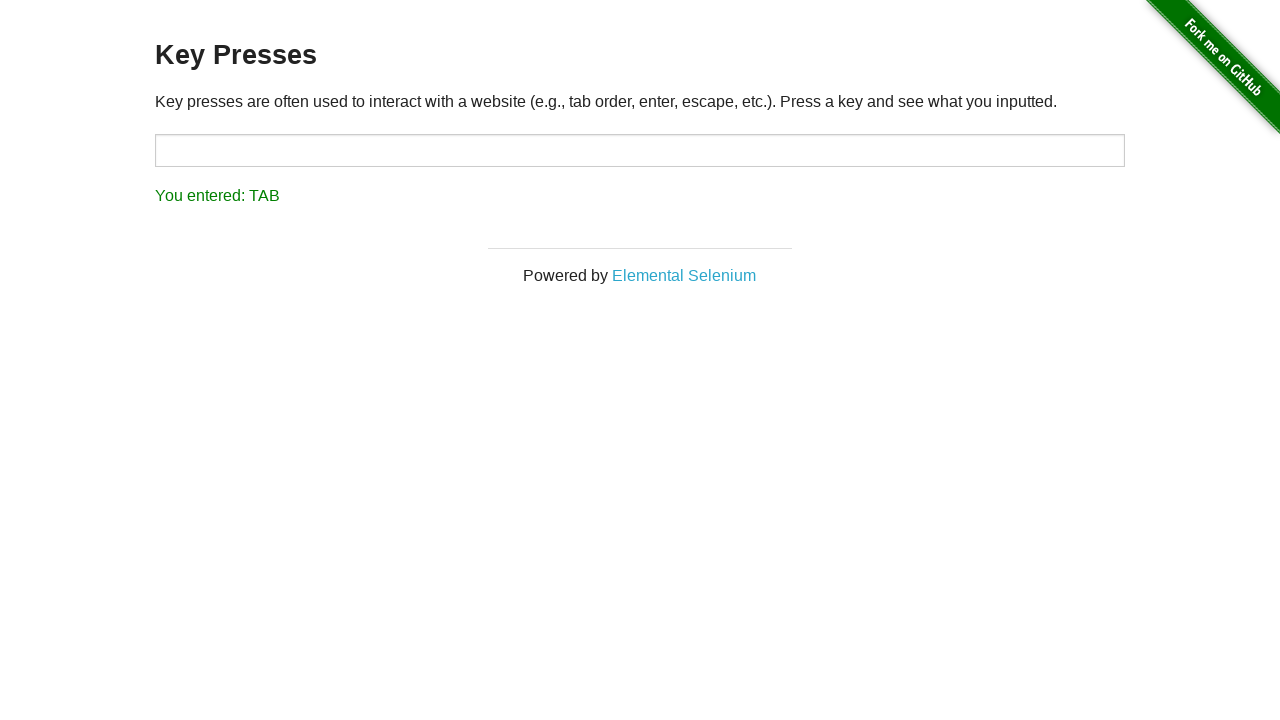

Verified TAB key was registered correctly - assertion passed
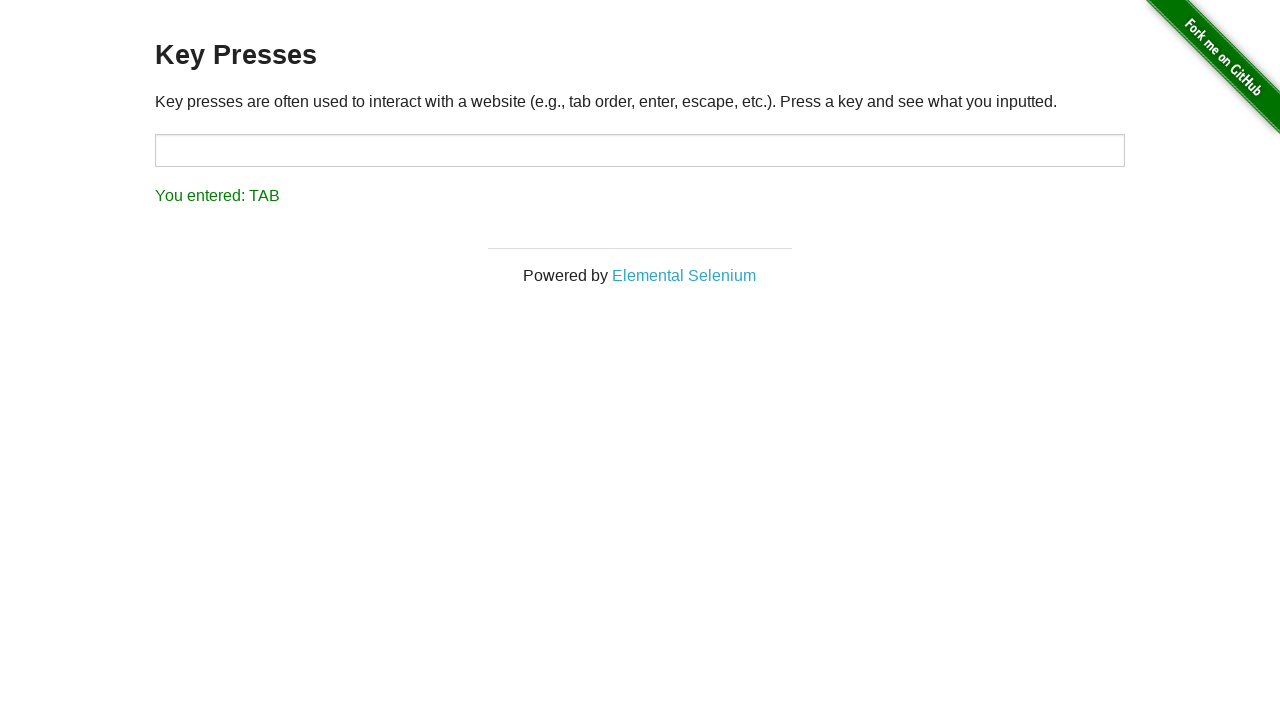

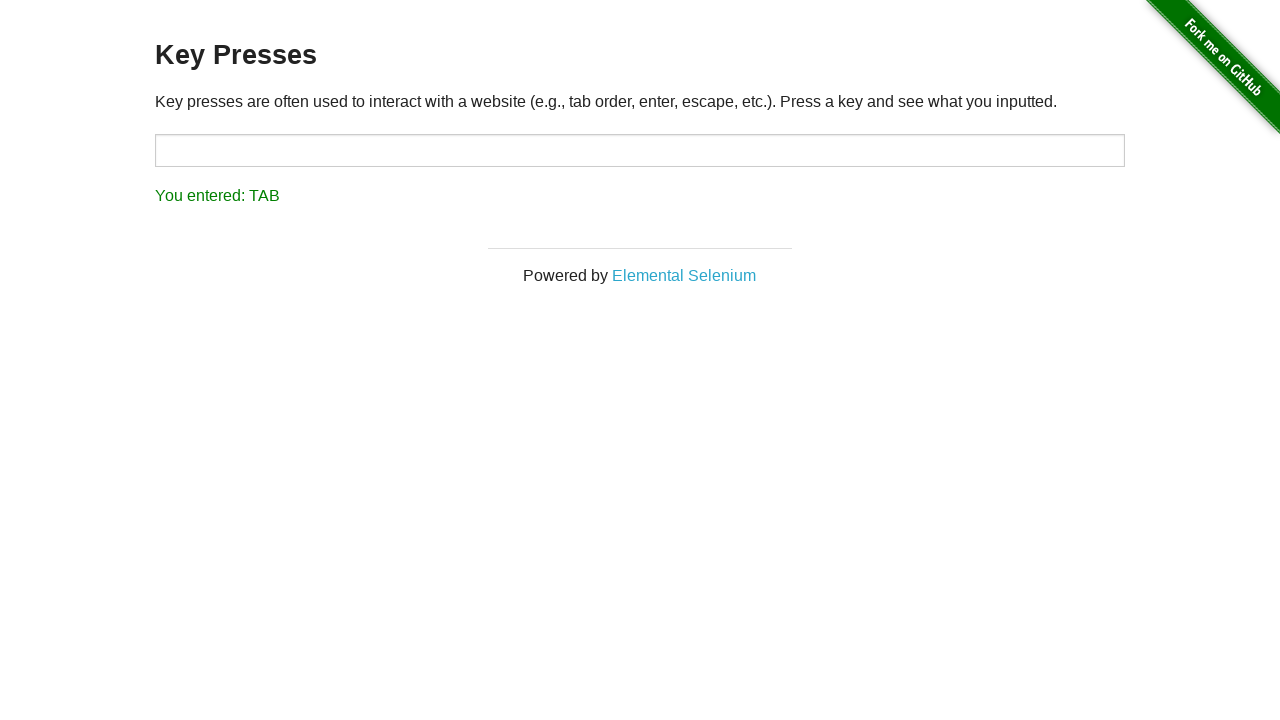